Clicks the information alert button and verifies the alert text message

Starting URL: https://demoqa.com/alerts

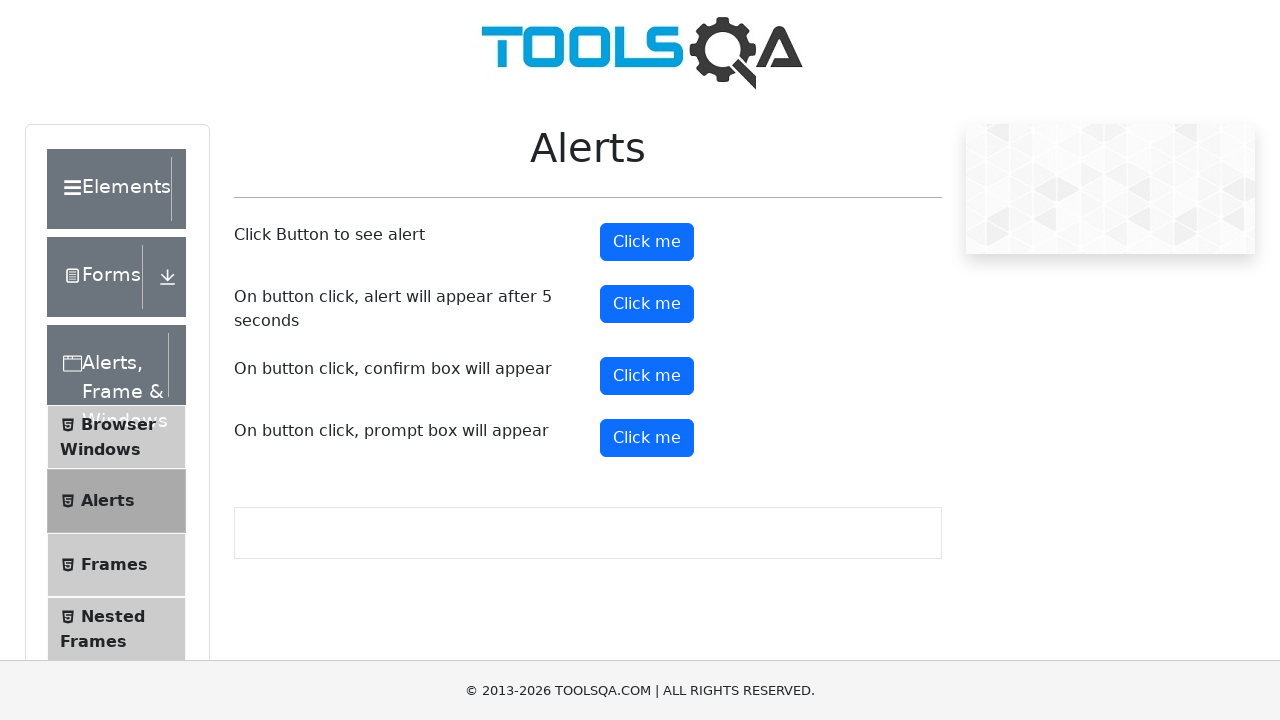

Clicked the information alert button at (647, 242) on #alertButton
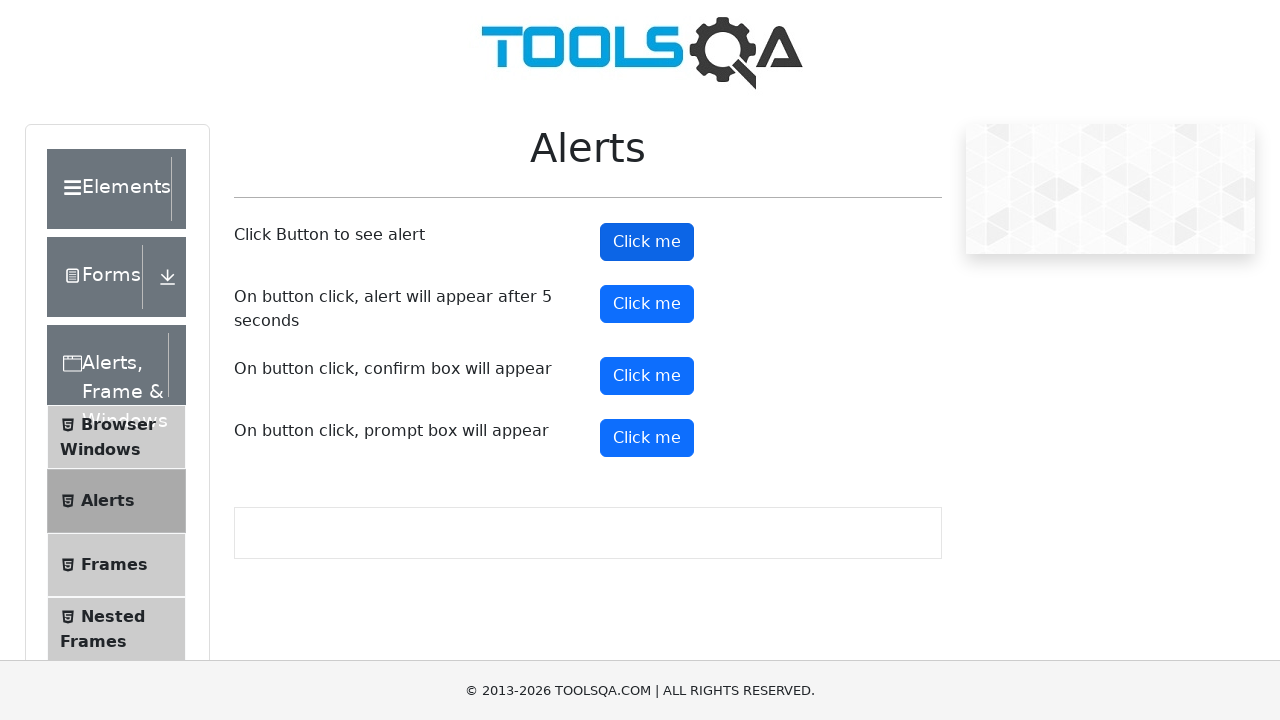

Set up dialog handler to accept alert
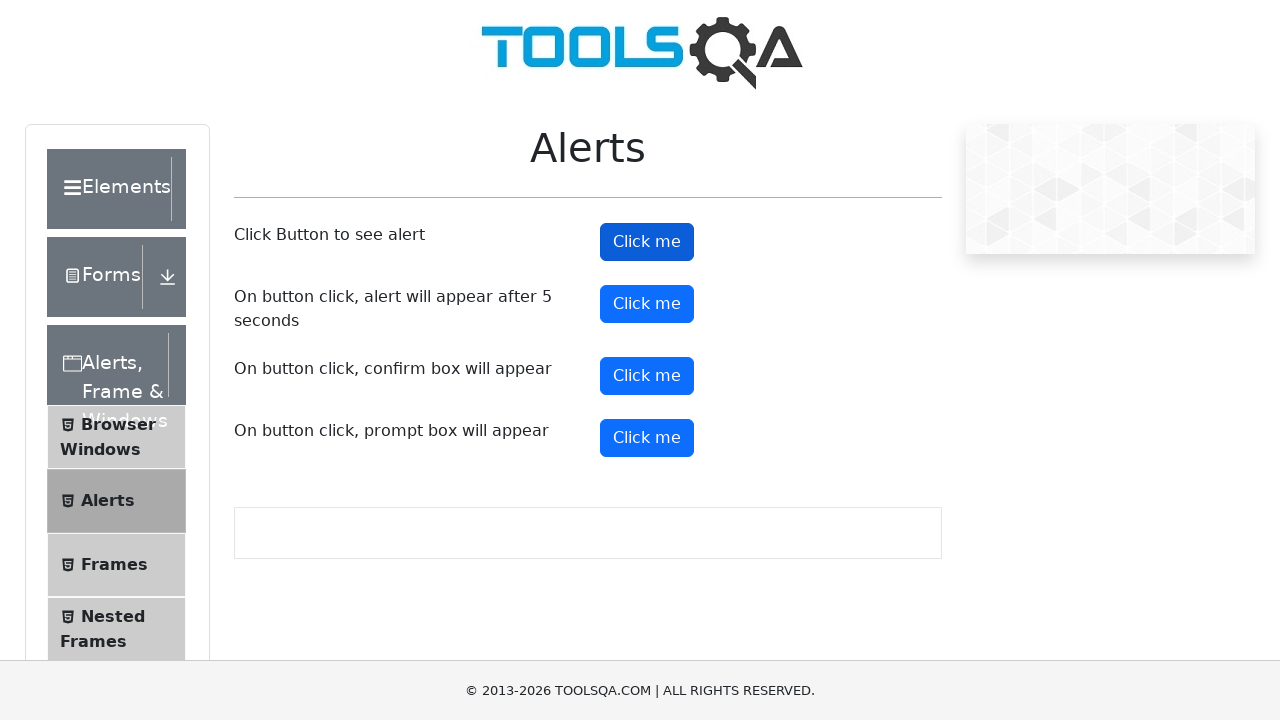

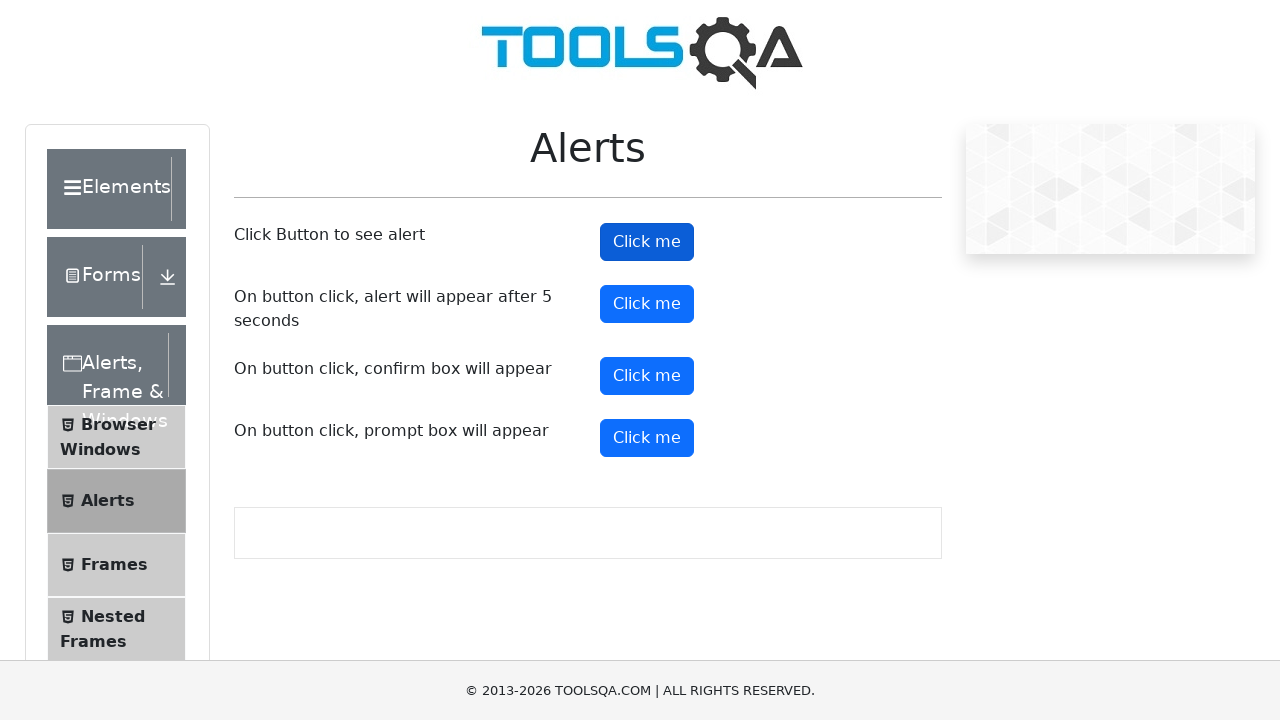